Tests sequential navigation through multiple websites and uses browser back navigation to return to a previous page.

Starting URL: https://www.tiket.com

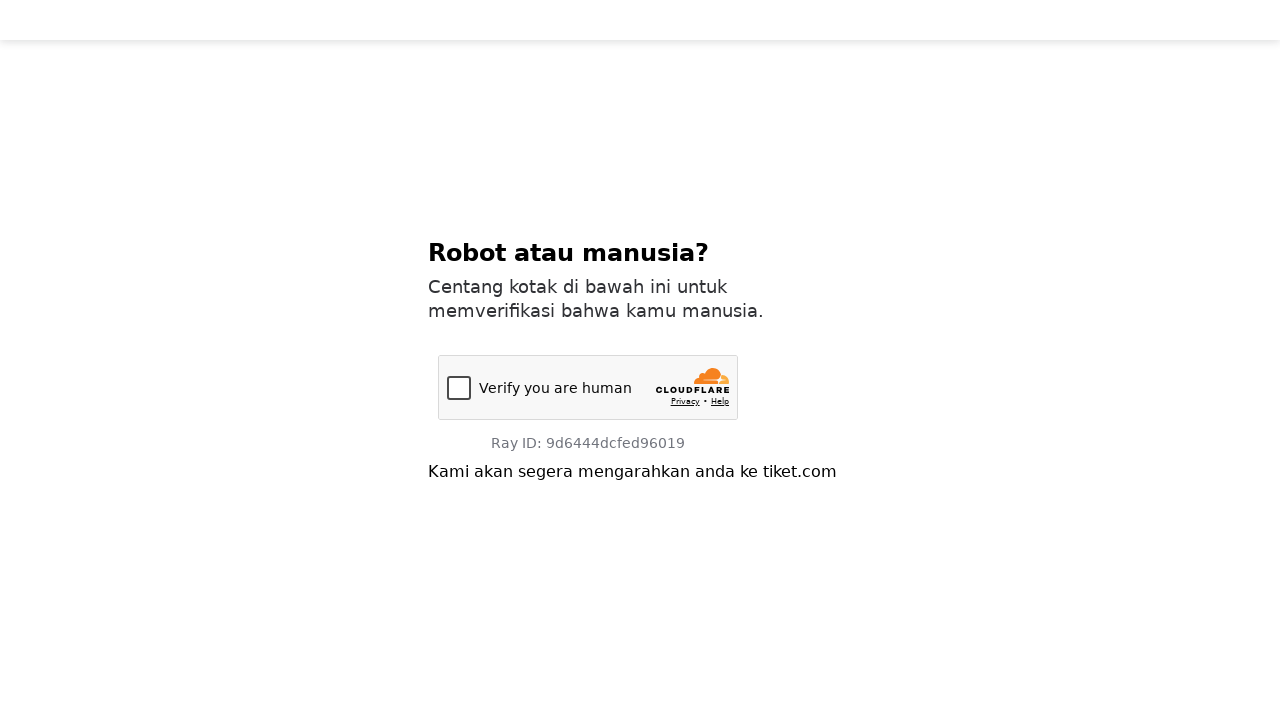

Navigated to tokopedia.com
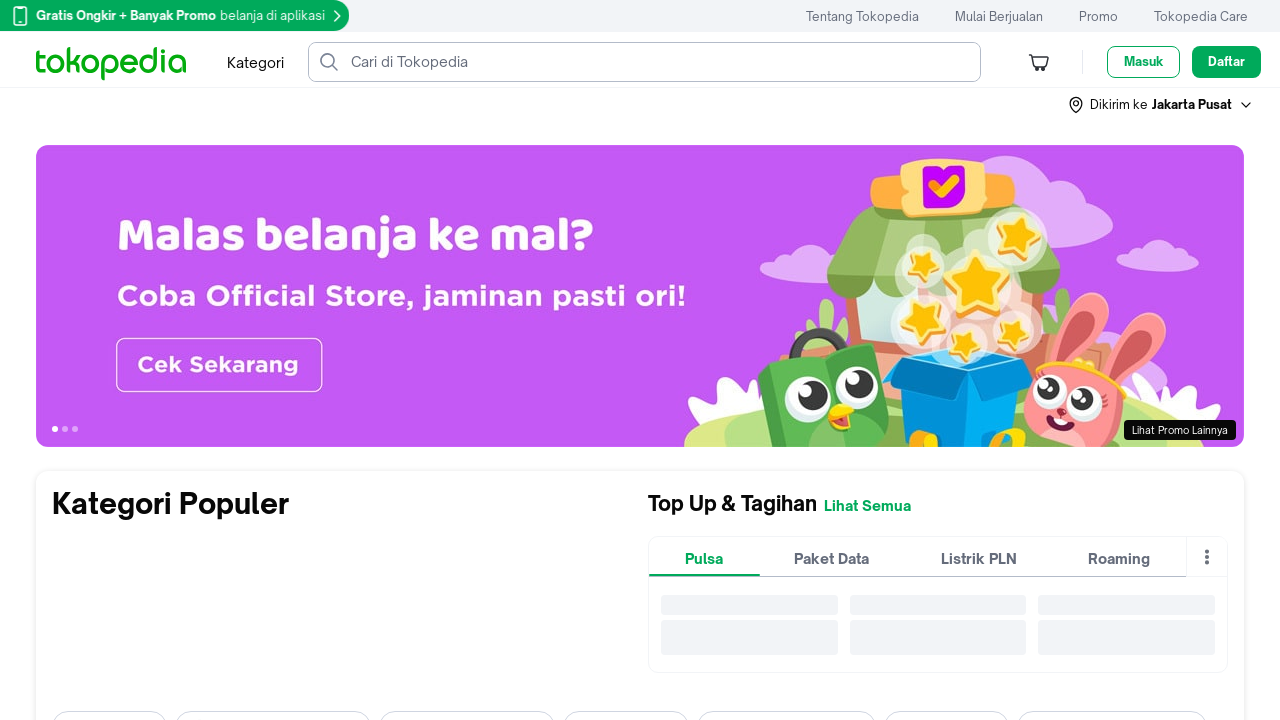

Tokopedia page loaded (domcontentloaded)
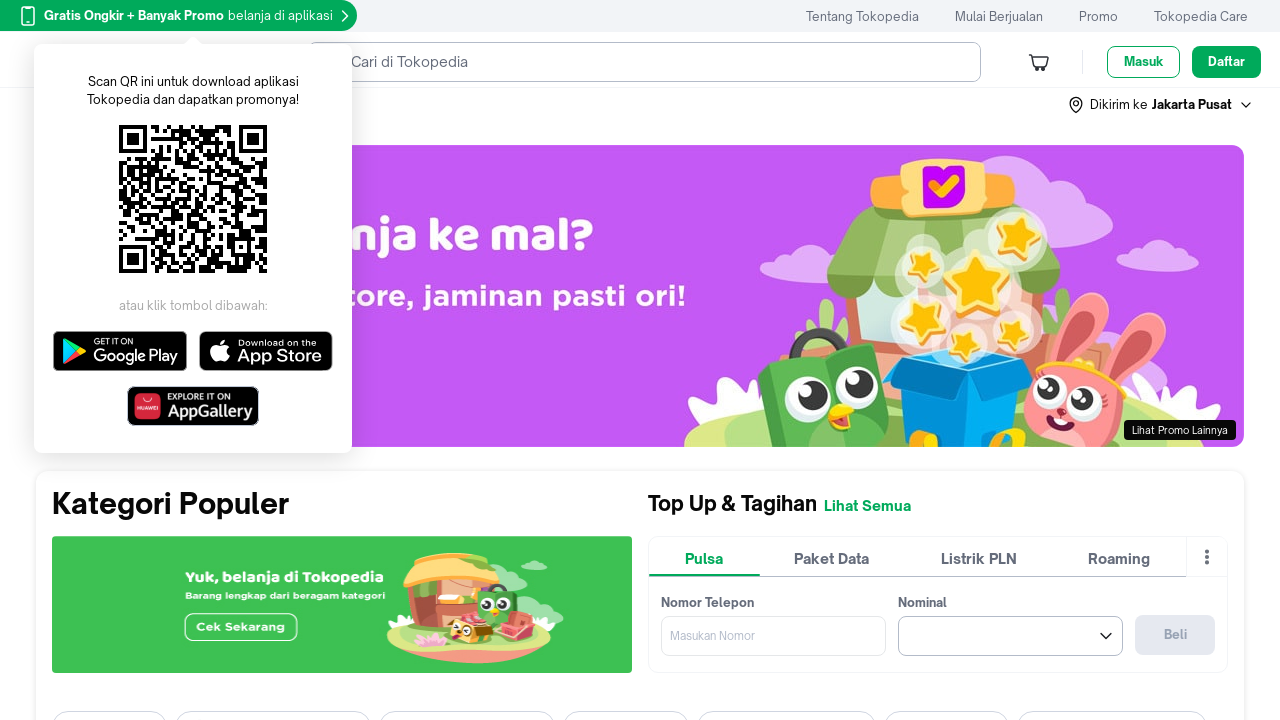

Navigated to orangsiber.com
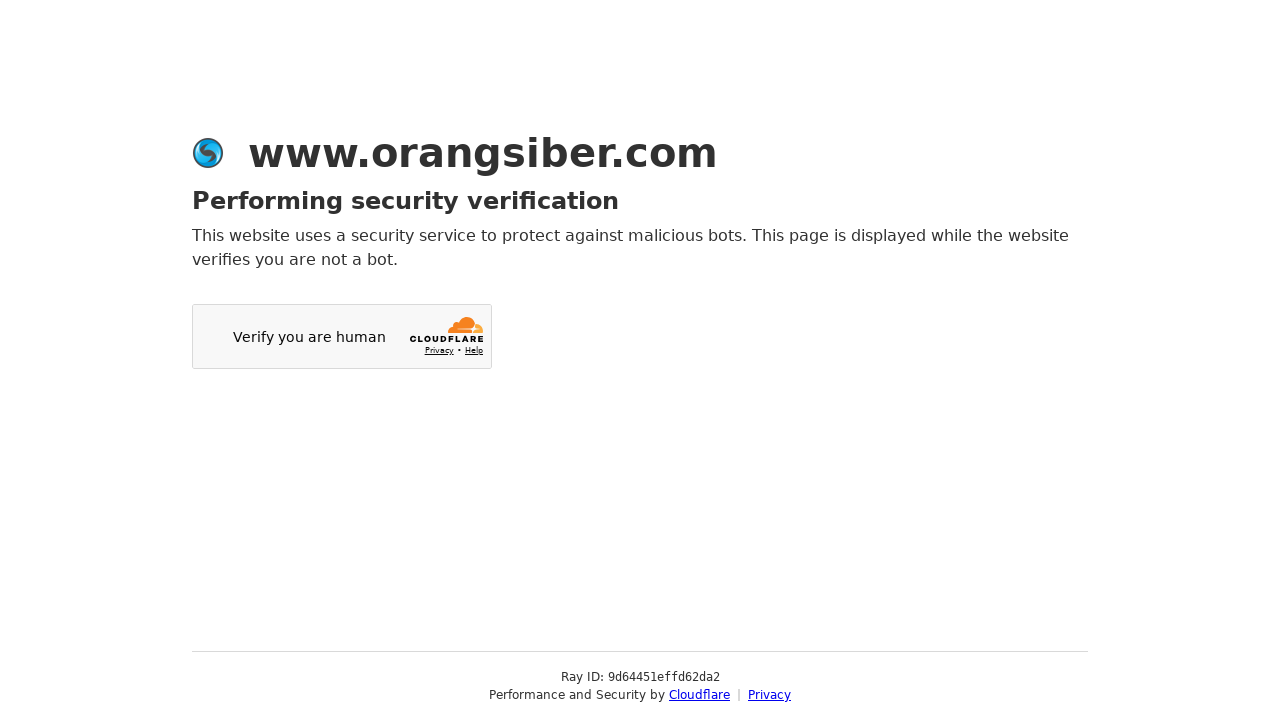

Orangsiber page loaded (domcontentloaded)
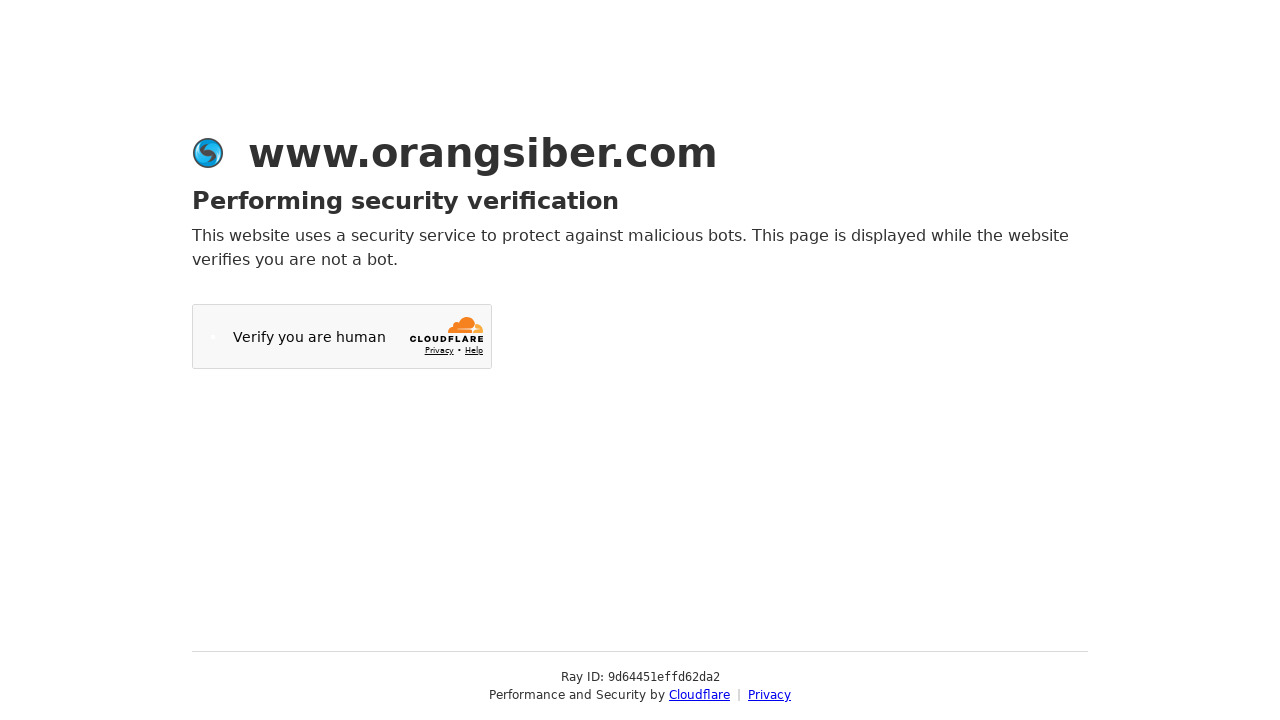

Navigated to idejongkok.com
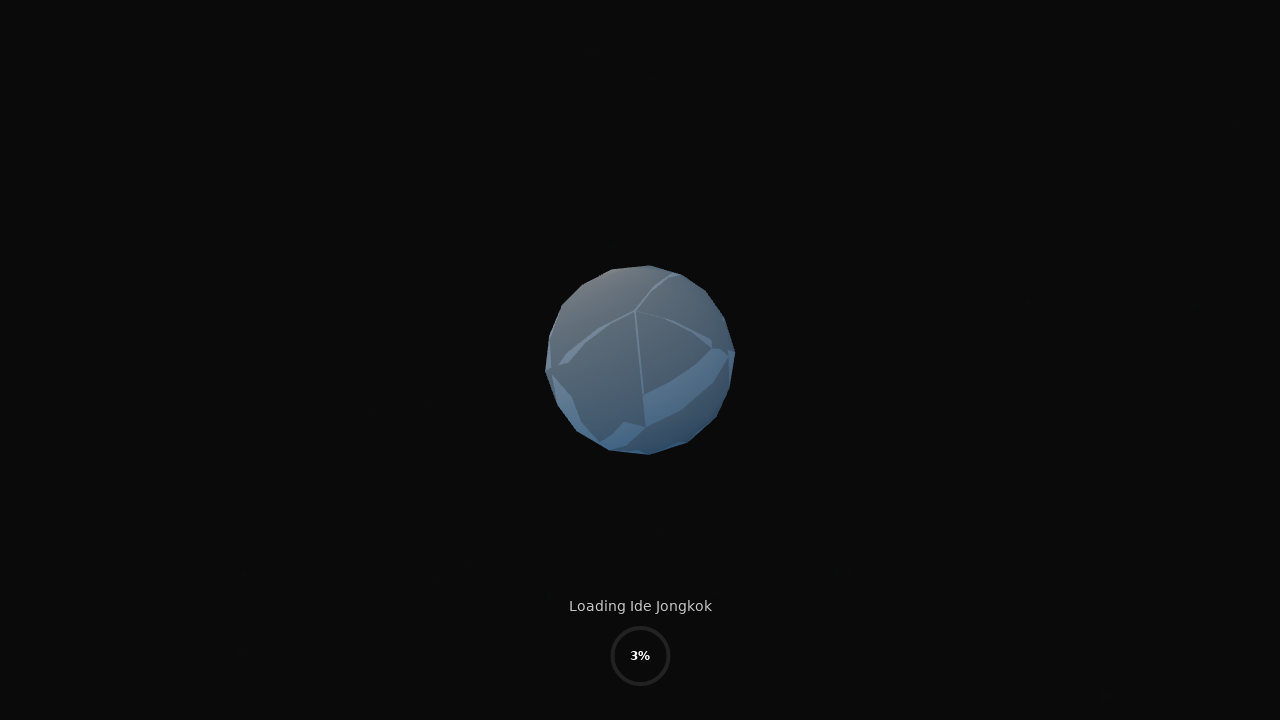

Idejongkok page loaded (domcontentloaded)
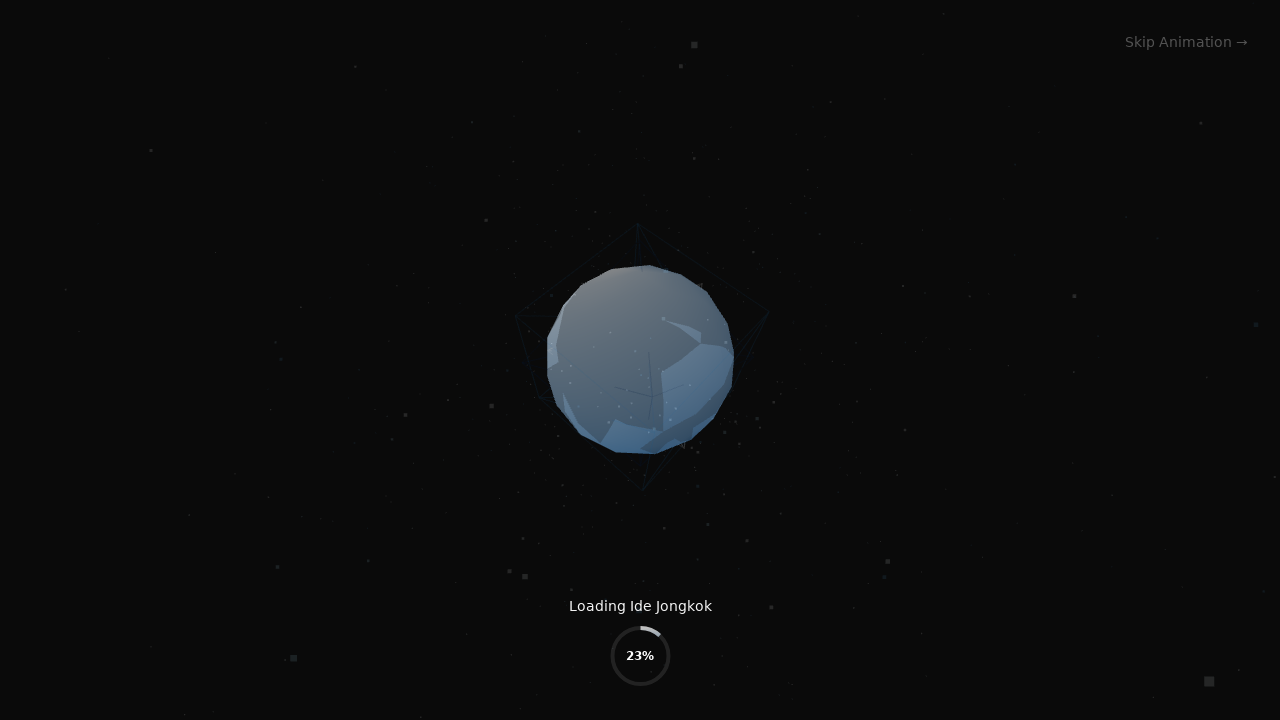

Navigated to kelasotomesyen.com
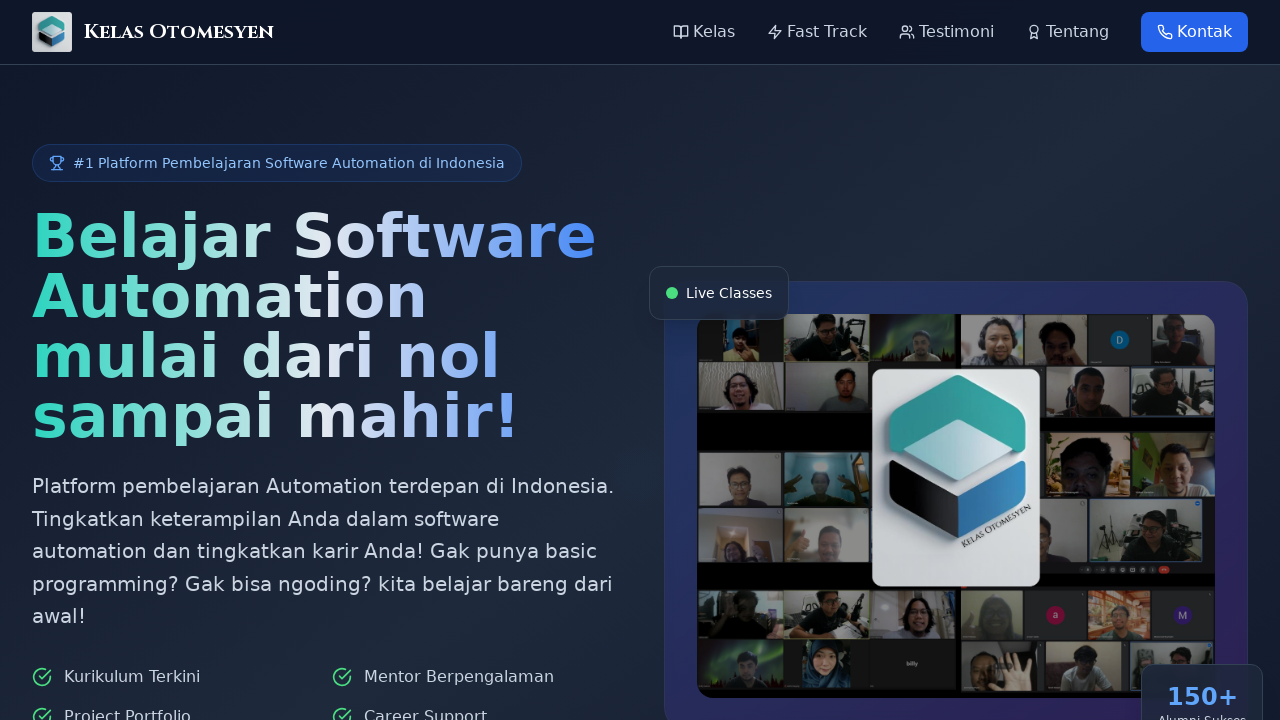

Kelasotomesyen page loaded (domcontentloaded)
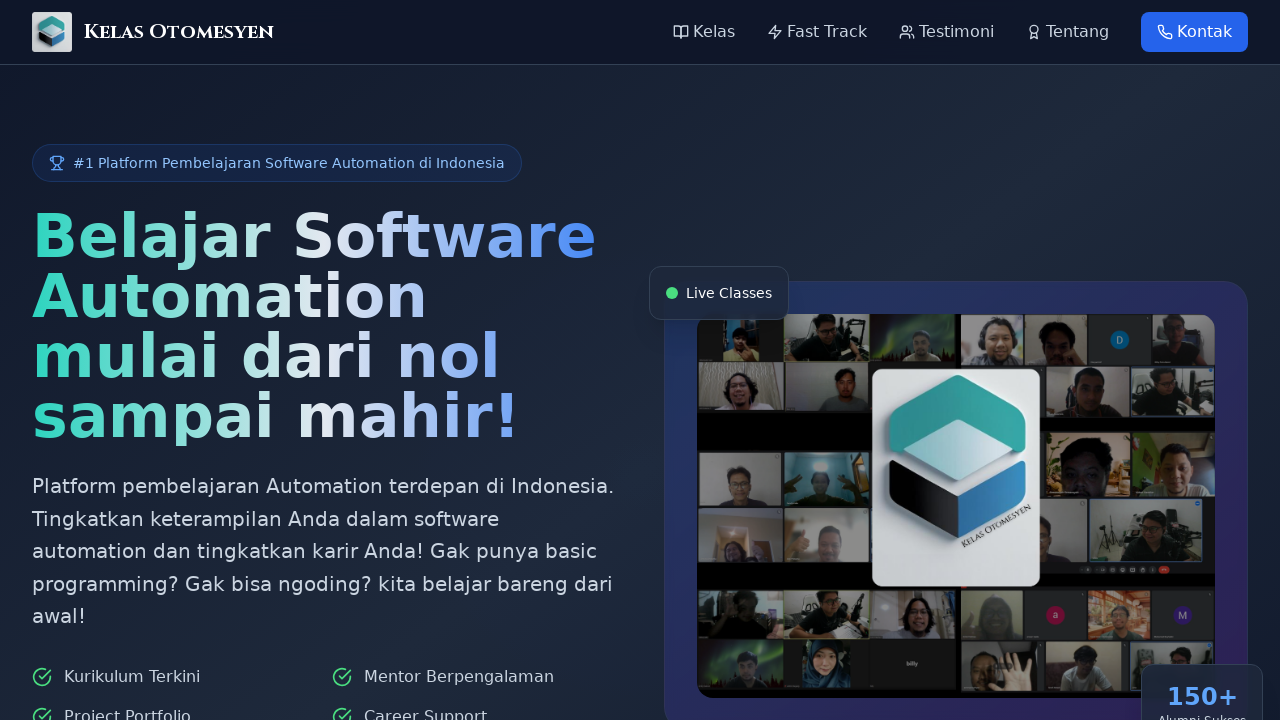

Navigated back to previous page (idejongkok.com)
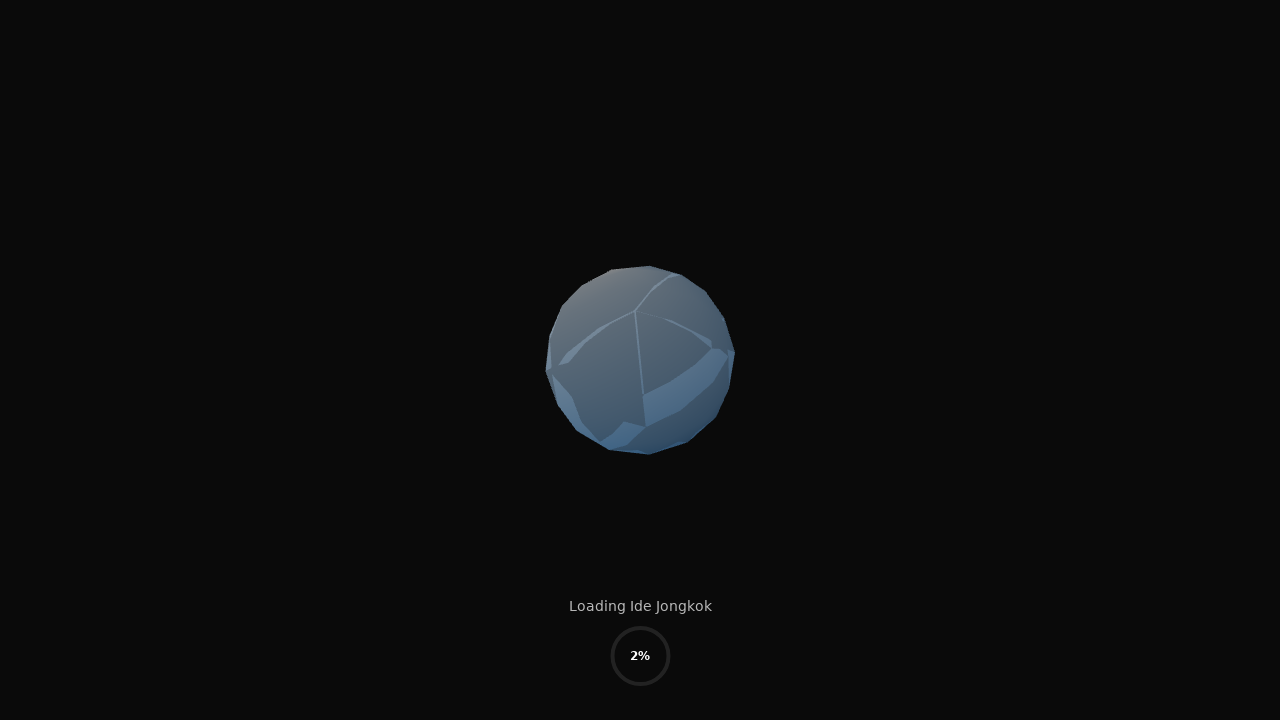

Previous page loaded after back navigation (domcontentloaded)
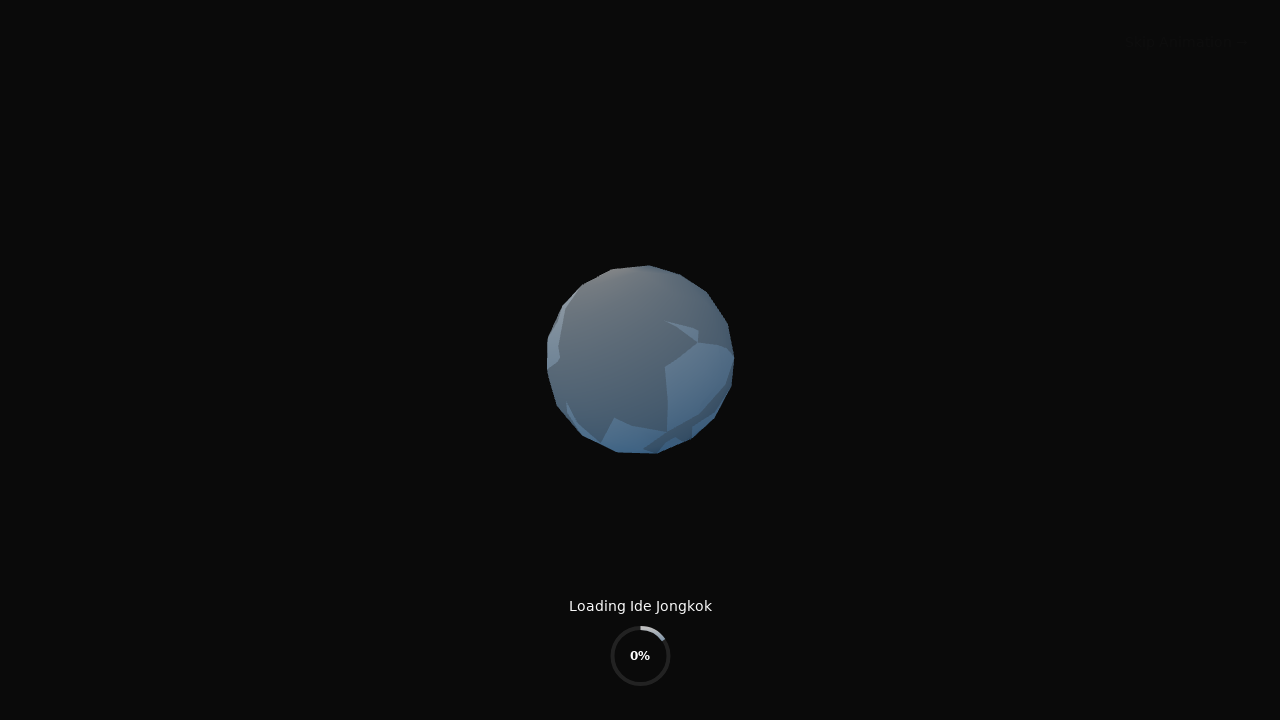

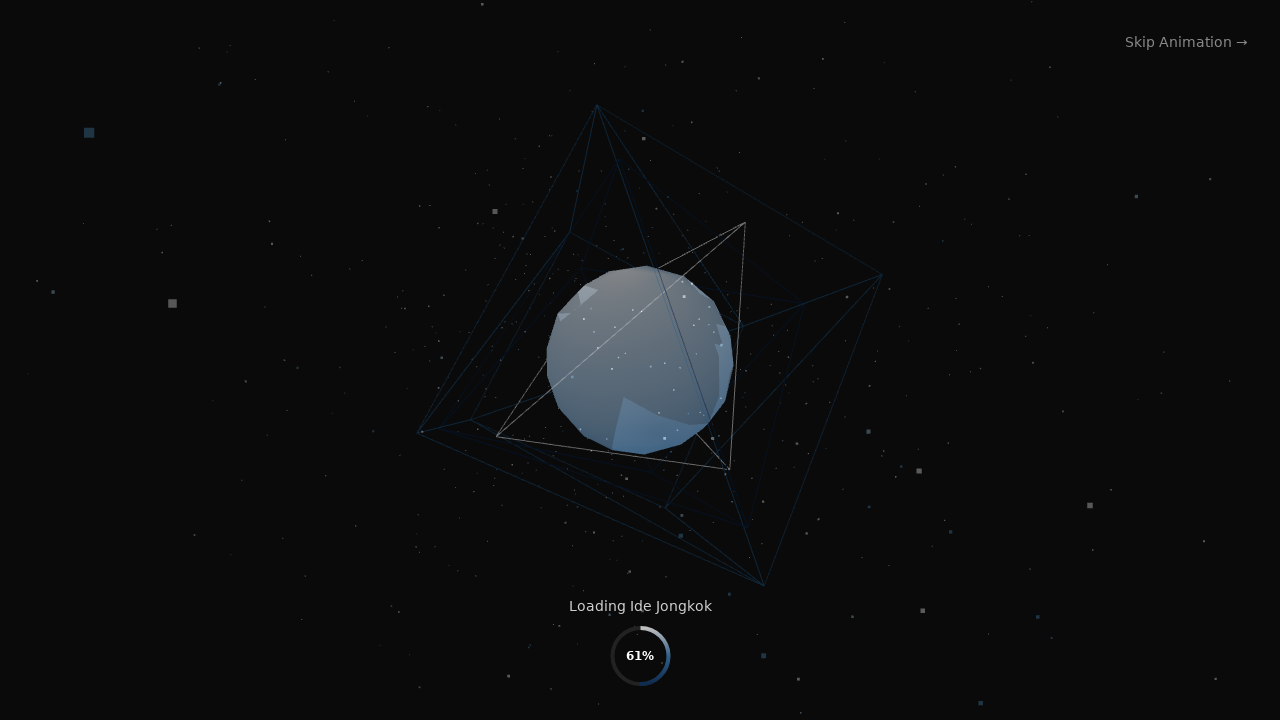